Tests multiple window handling by opening a new window, switching between parent and child windows, and verifying text in each window

Starting URL: https://the-internet.herokuapp.com/

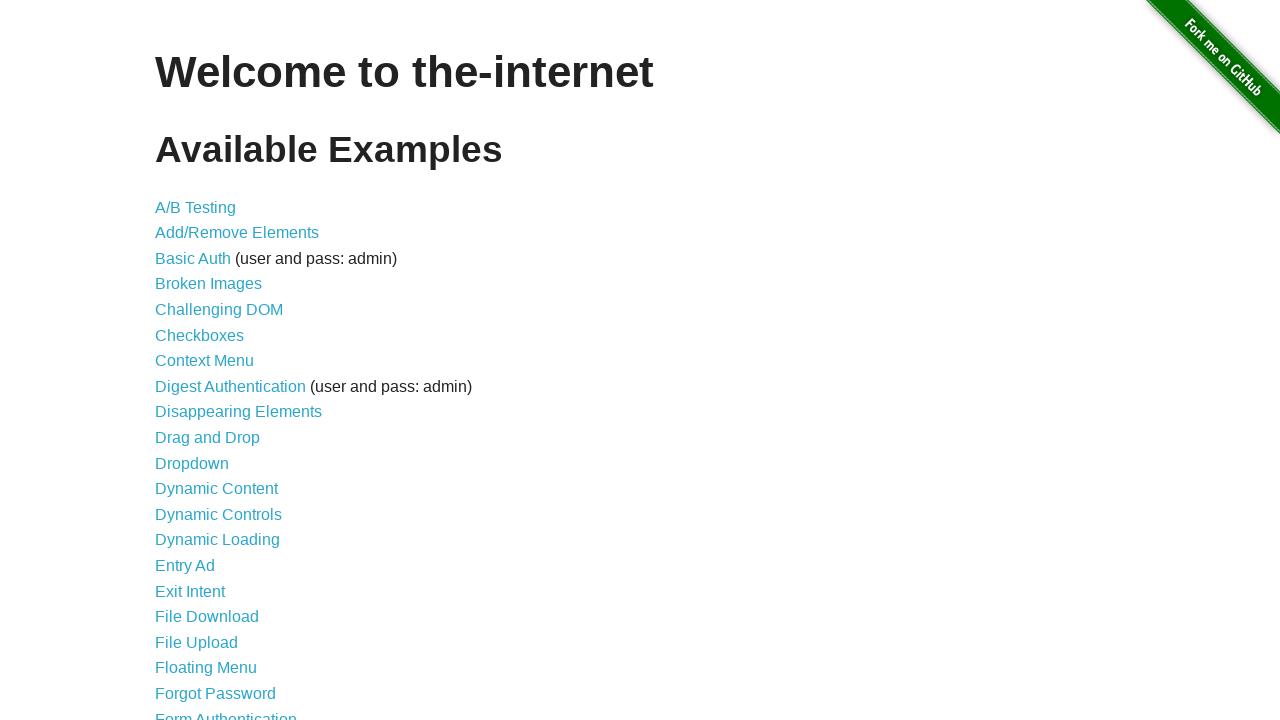

Clicked on 'Multiple Windows' link at (218, 369) on xpath=//a[contains(text(),'Multiple Windows')]
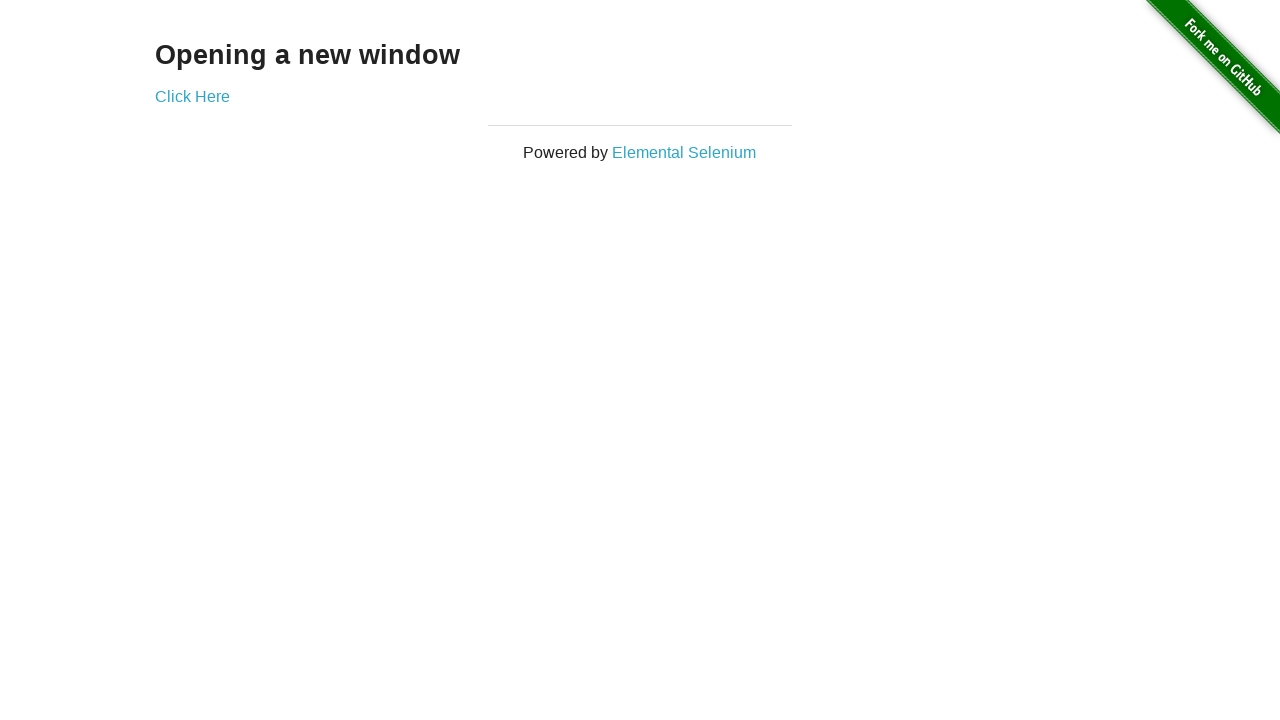

Waited for new window link to load
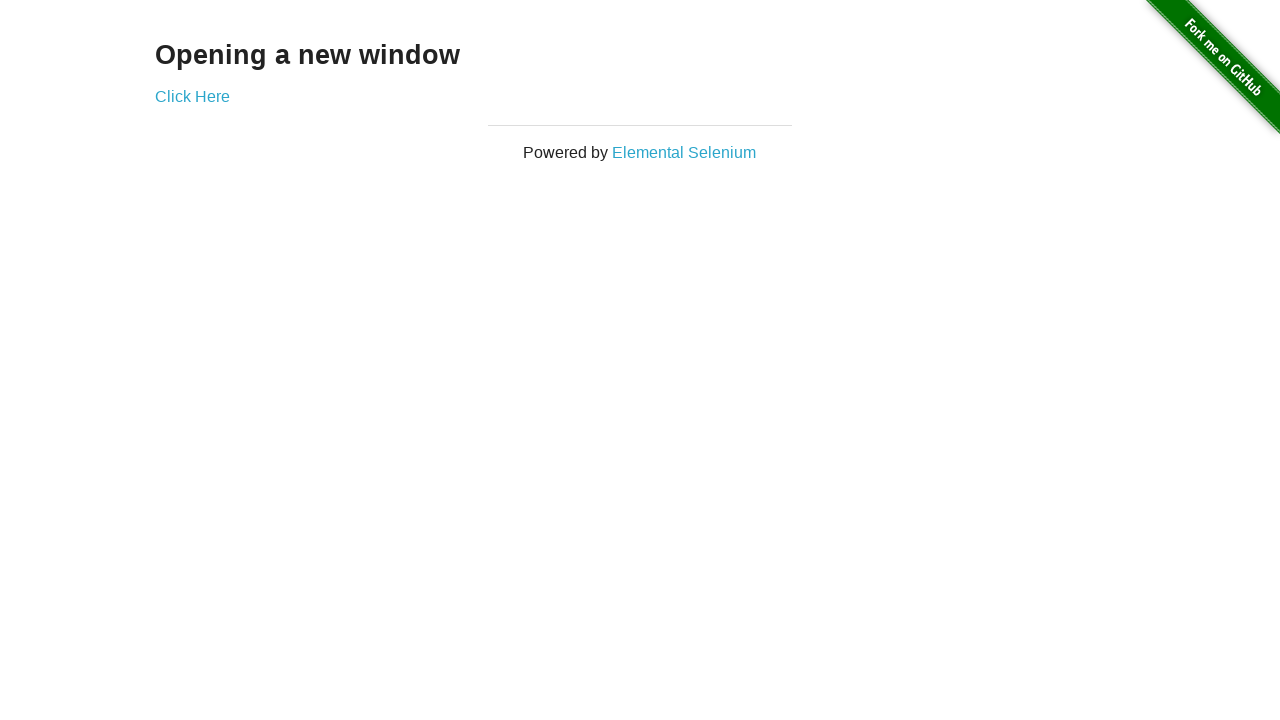

Clicked link to open new window at (192, 96) on xpath=//div[@class='example'] //a[@target='_blank']
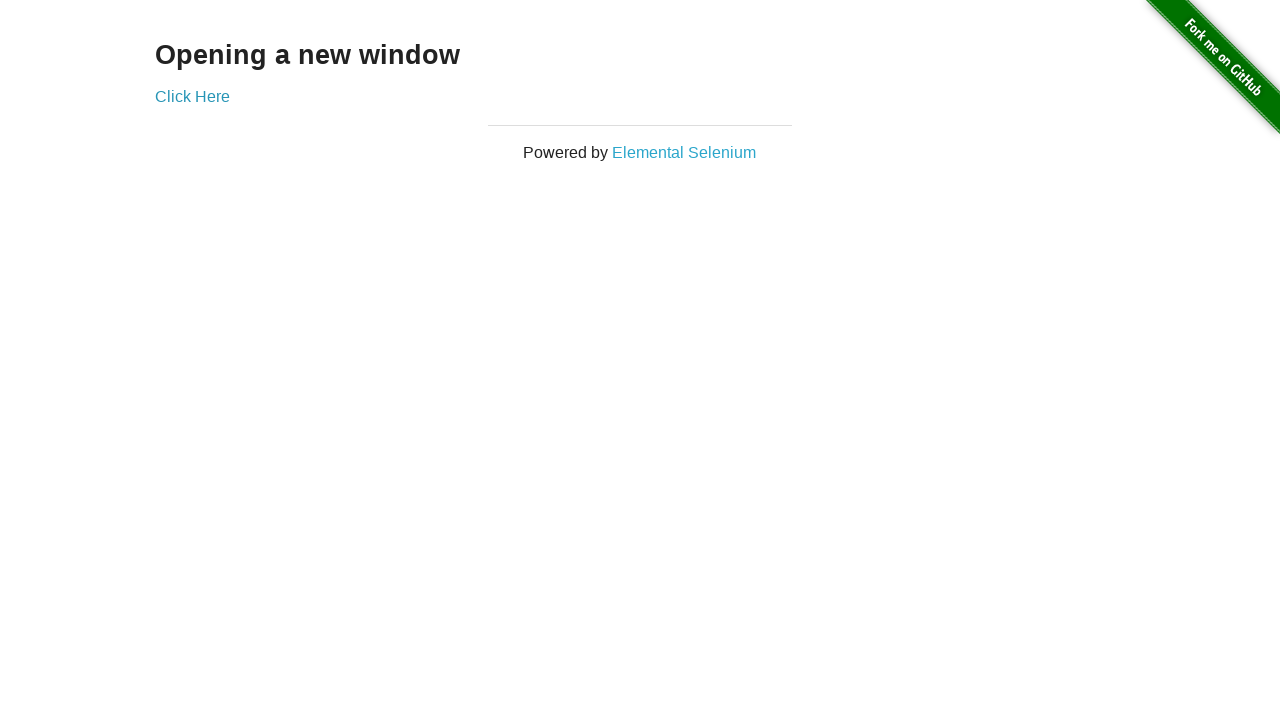

New window loaded completely
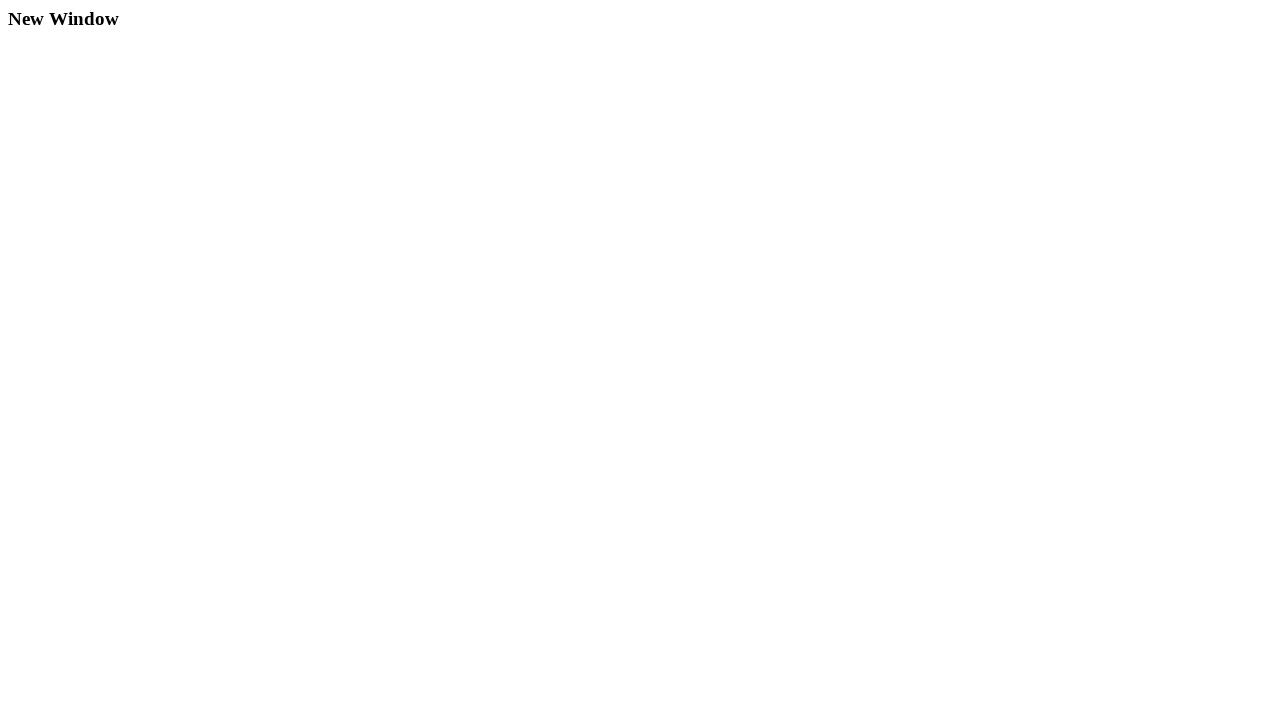

Retrieved text from new window: 'New Window'
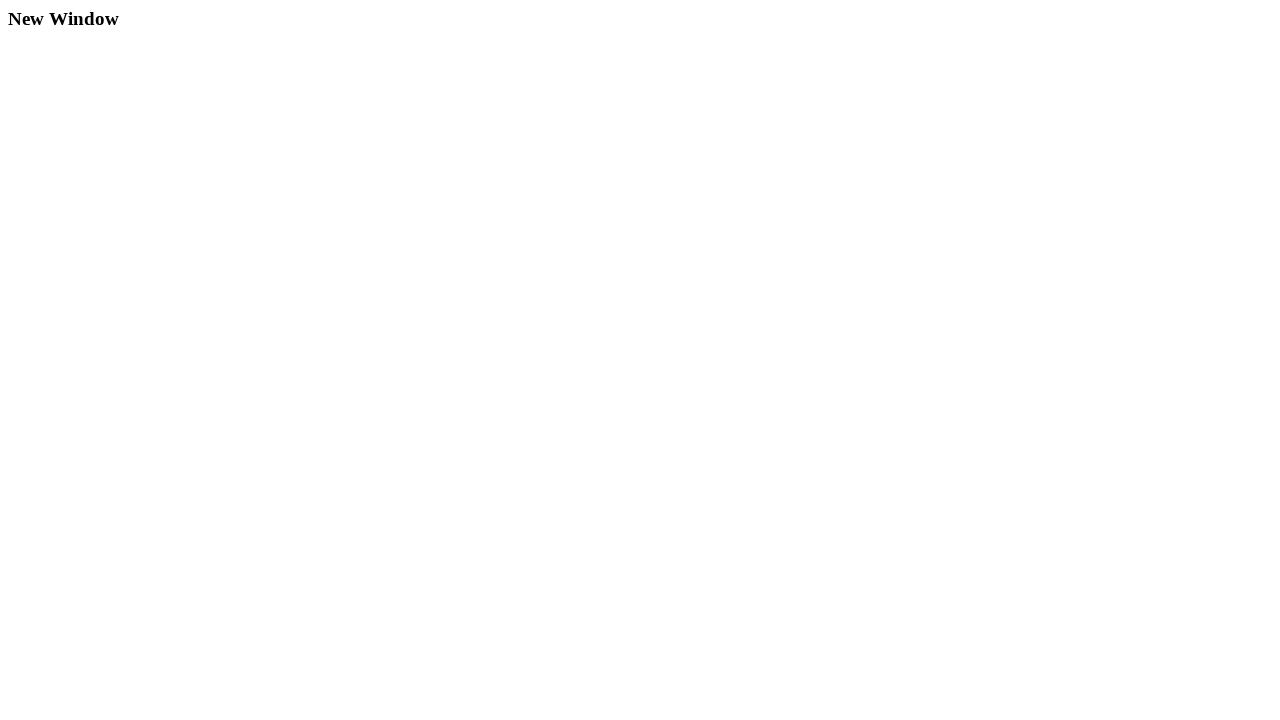

Retrieved text from original window: 'Opening a new window'
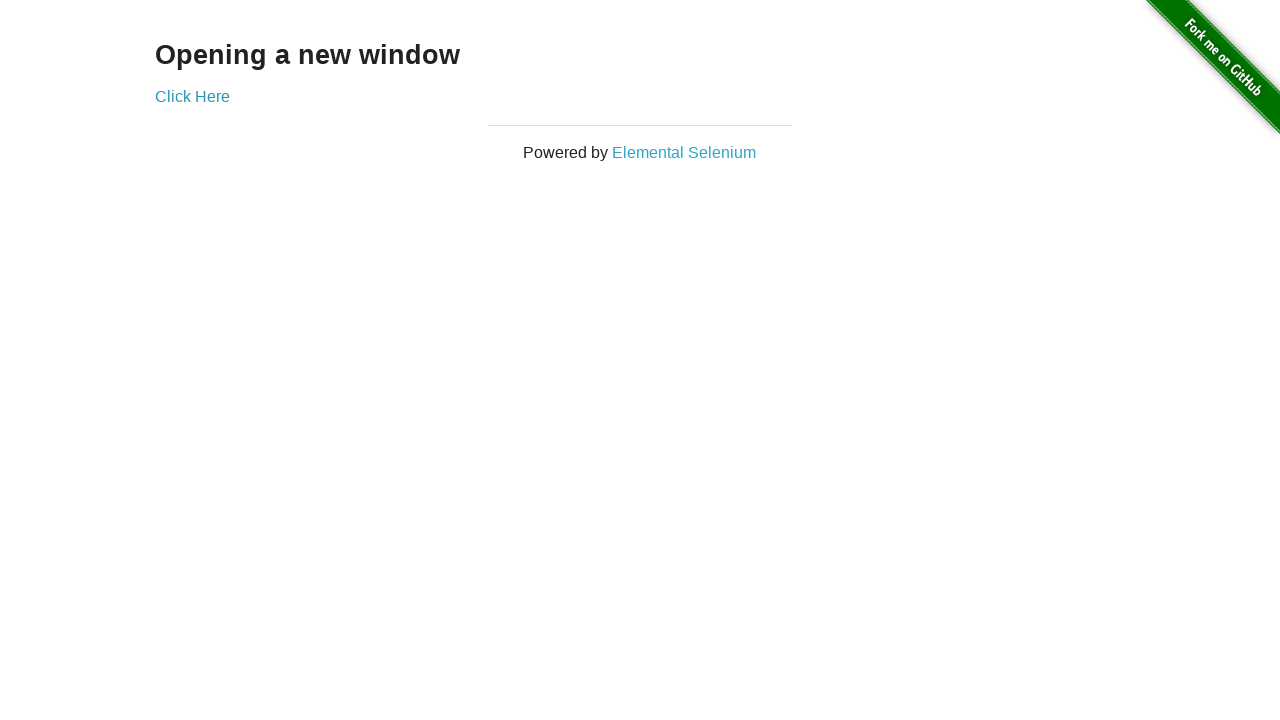

Closed the new window
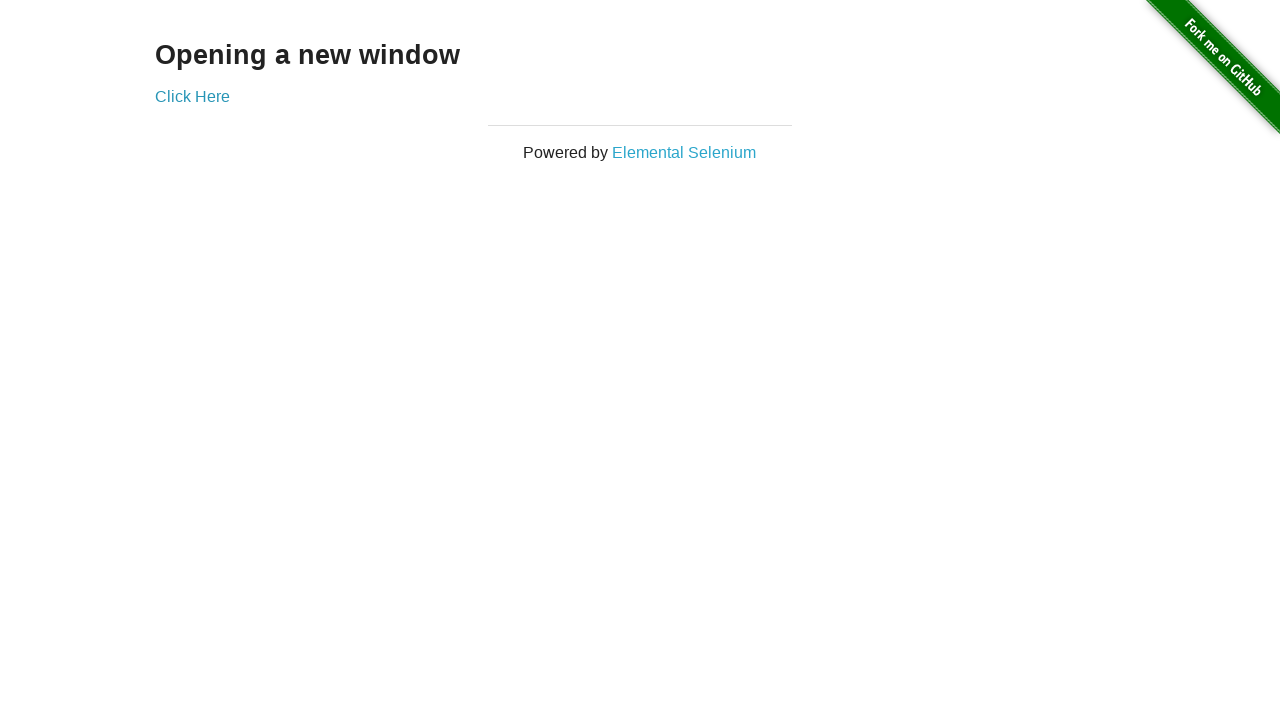

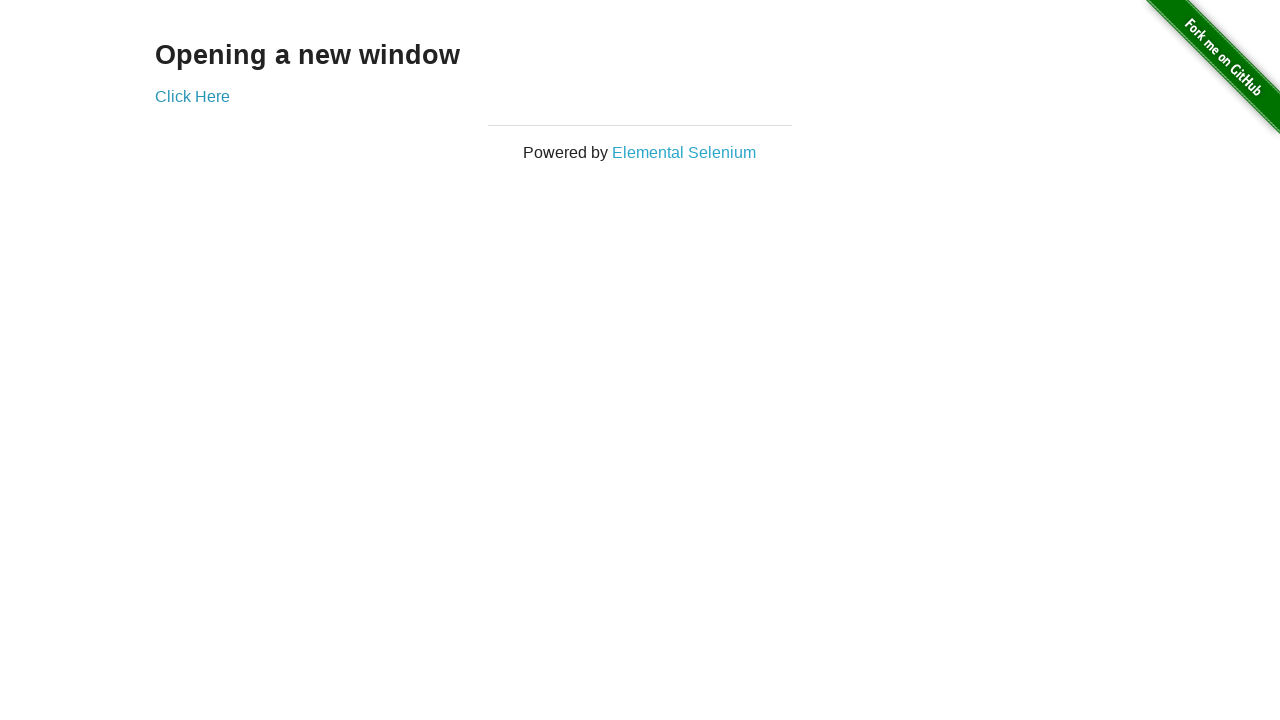